Demonstrates drag-and-drop-by-offset mouse action by dragging element 'box A' to a specific offset position determined by the target element's coordinates.

Starting URL: https://crossbrowsertesting.github.io/drag-and-drop

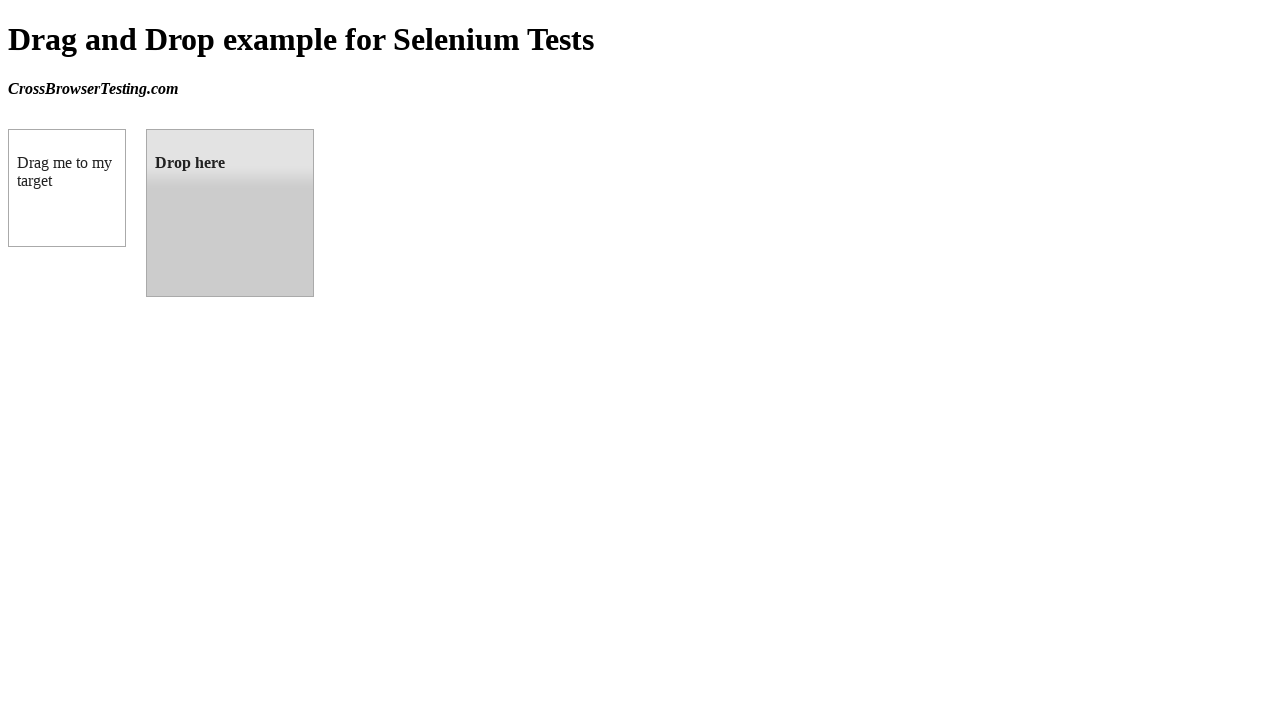

Located source element 'box A' (#draggable)
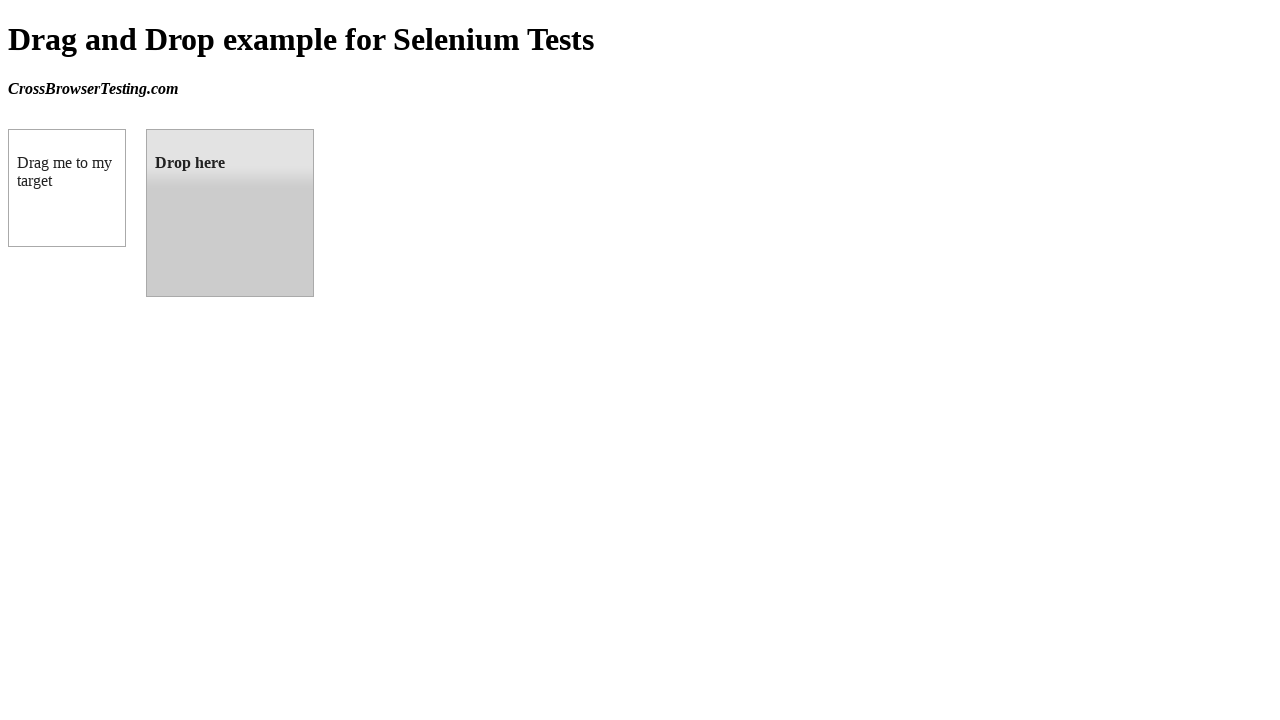

Located target element 'box B' (#droppable)
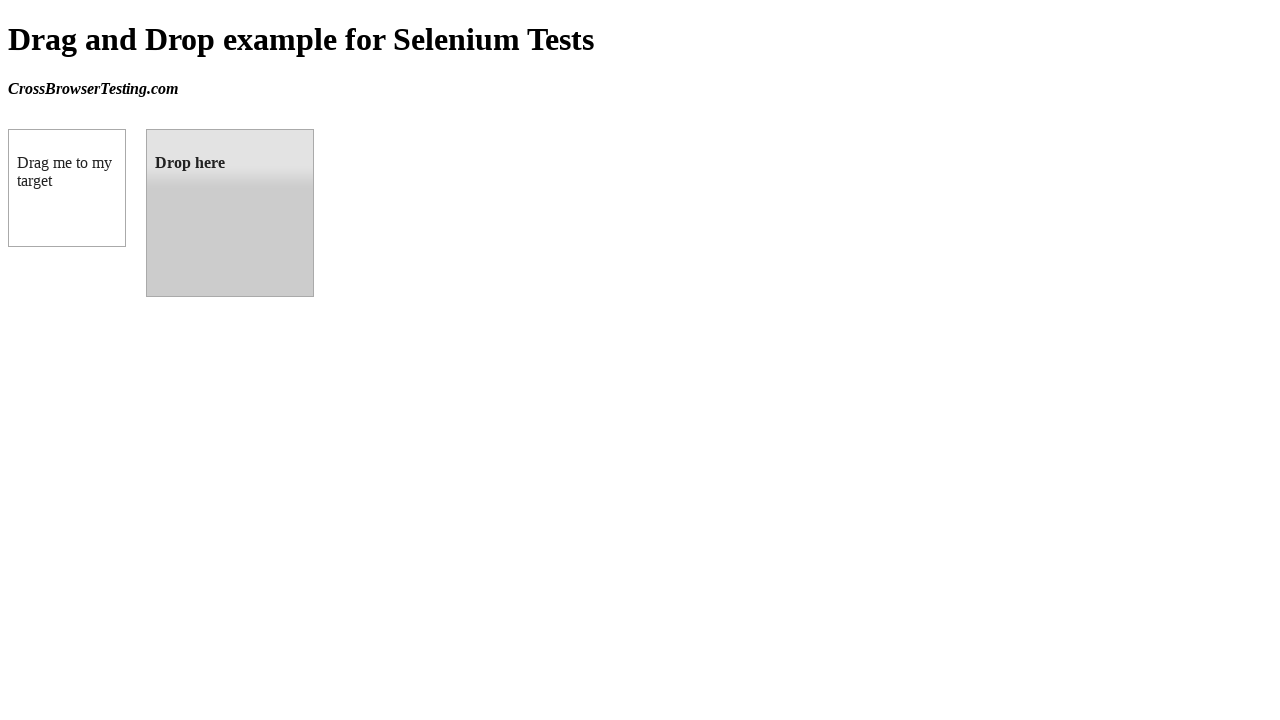

Retrieved target element's bounding box coordinates
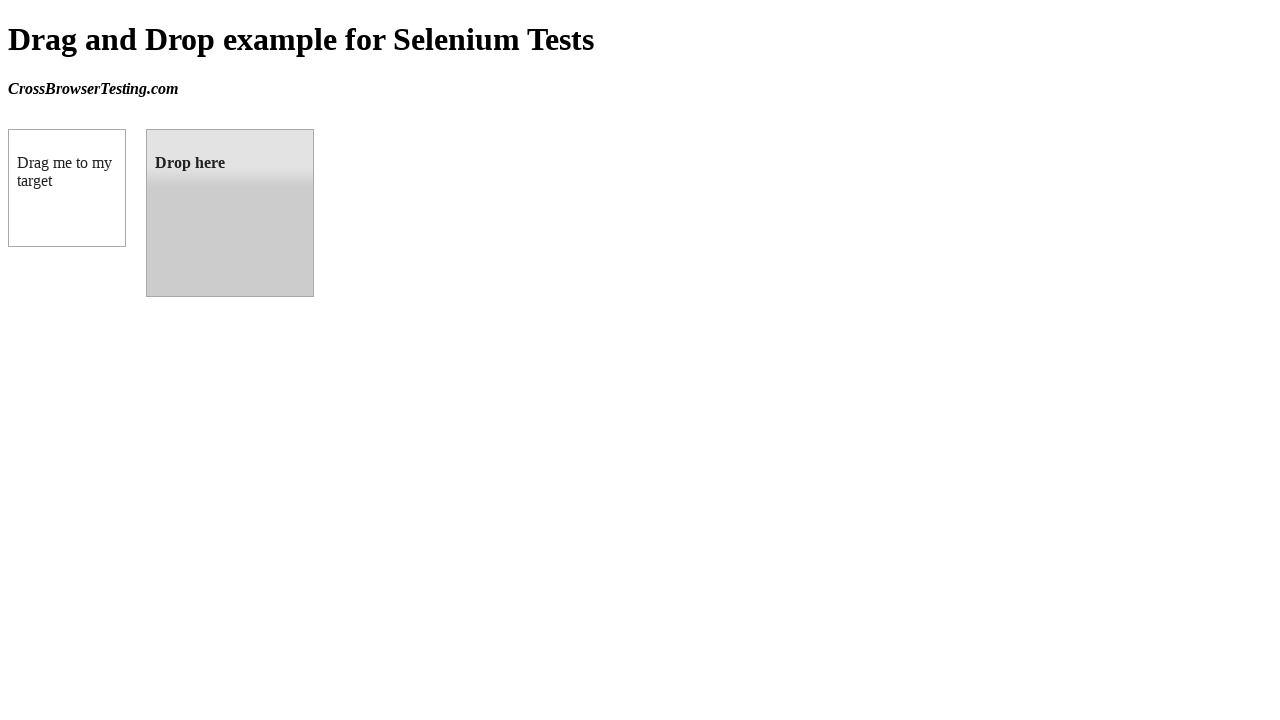

Dragged 'box A' to 'box B' using drag_to action at (230, 213)
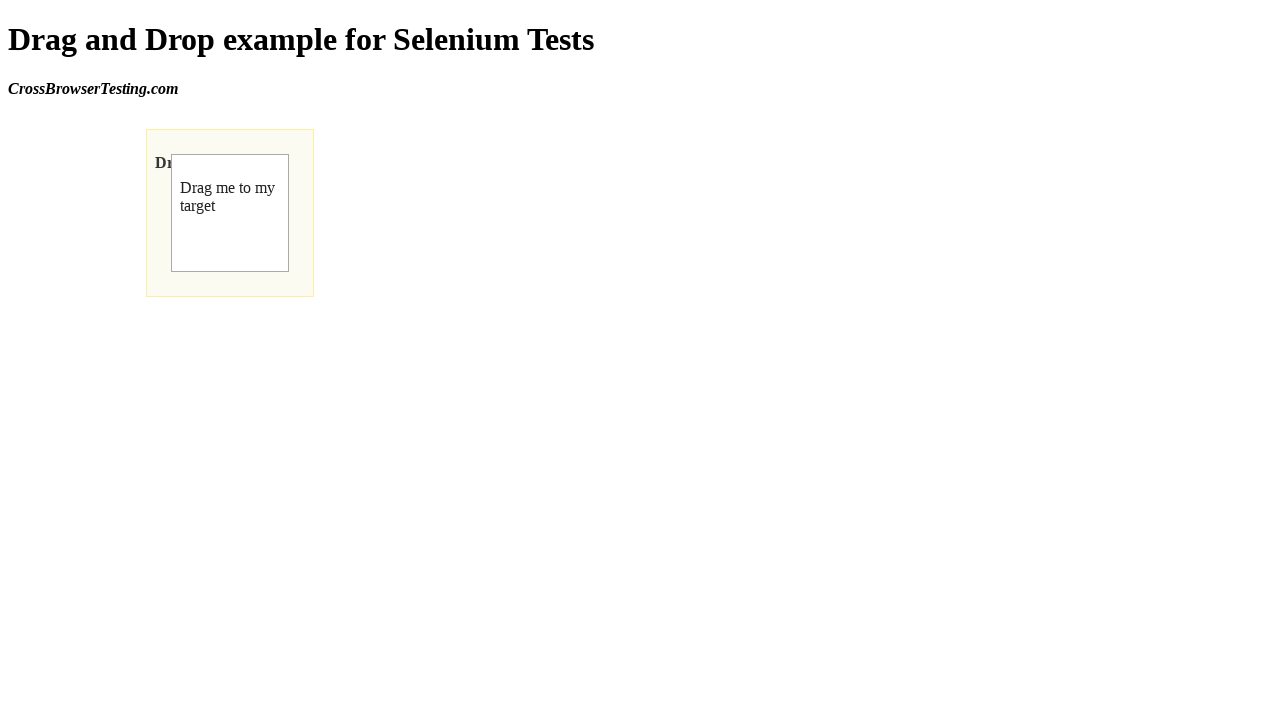

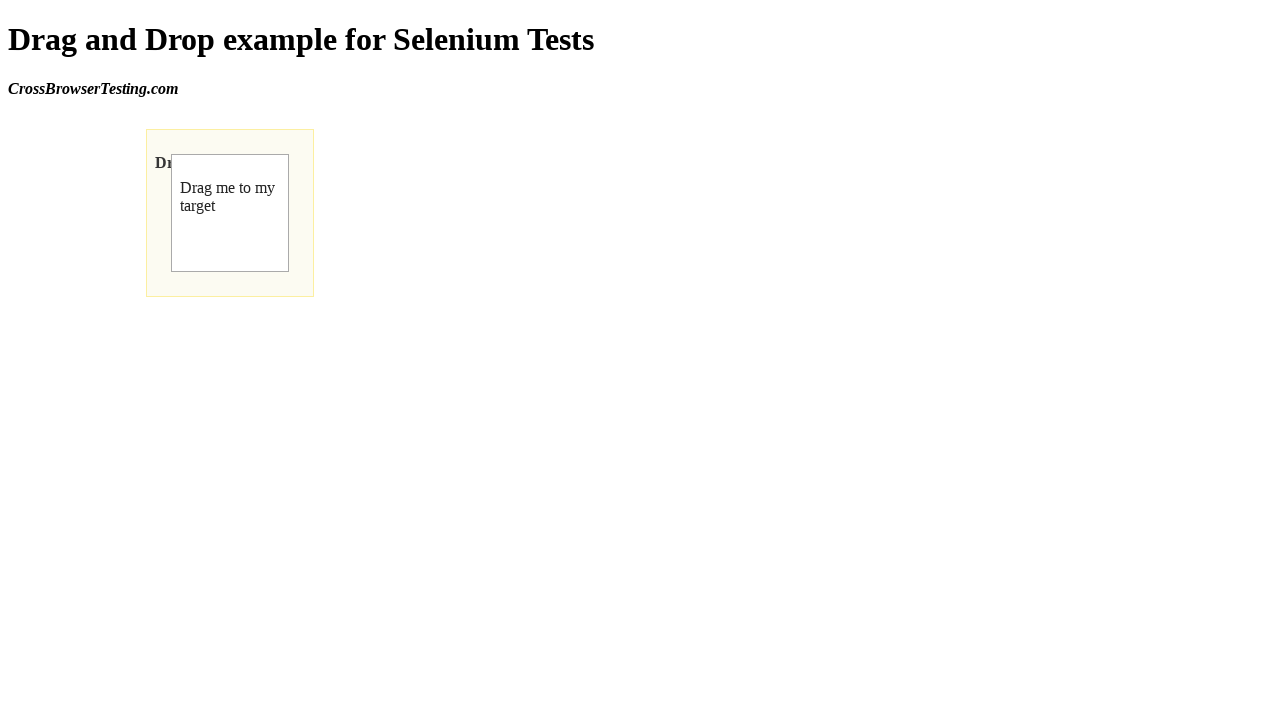